Tests calculator subtraction with equal numbers (2-2) and verifies the result equals 0

Starting URL: https://testpages.eviltester.com/styled/apps/calculator.html

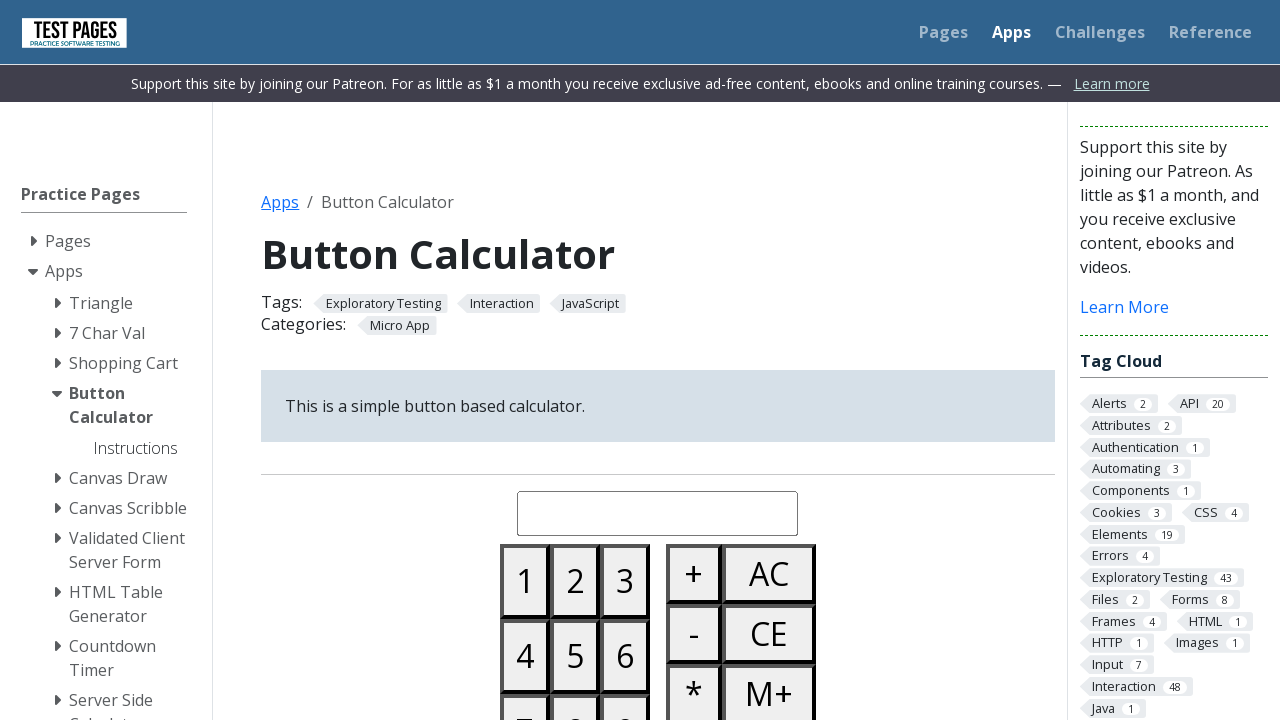

Clicked button 2 at (575, 581) on #button02
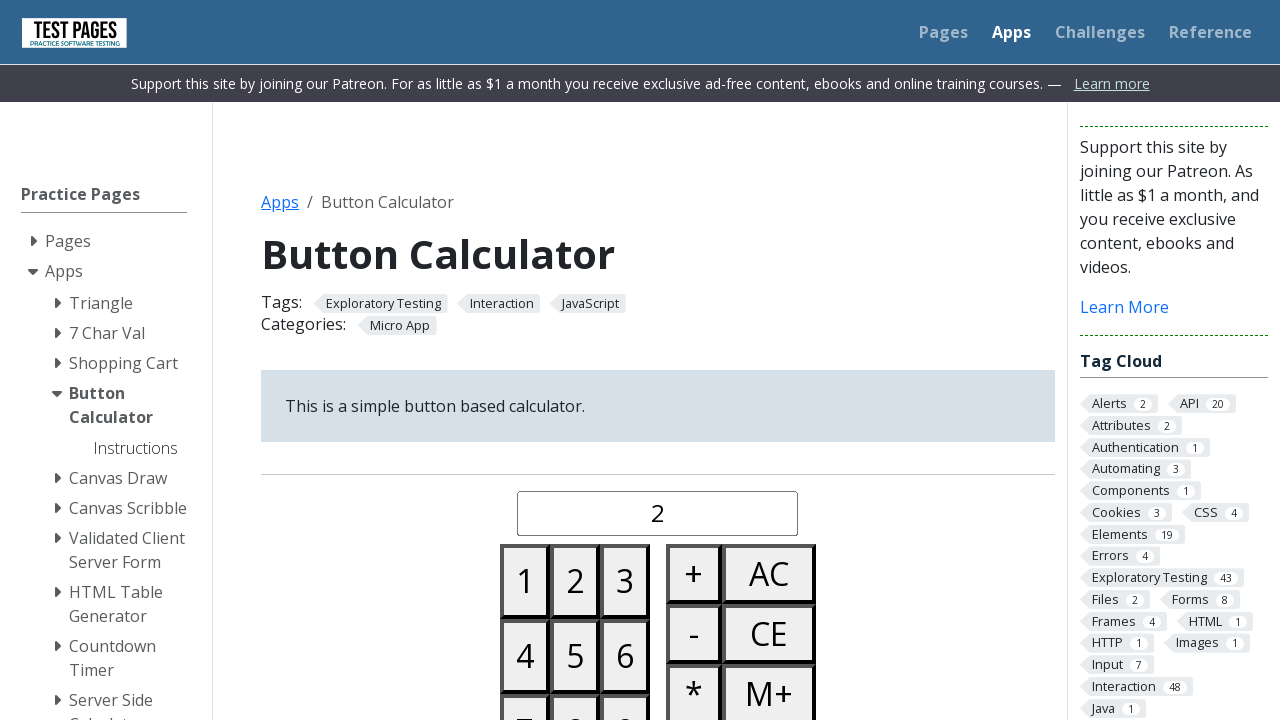

Clicked minus button at (694, 634) on #buttonminus
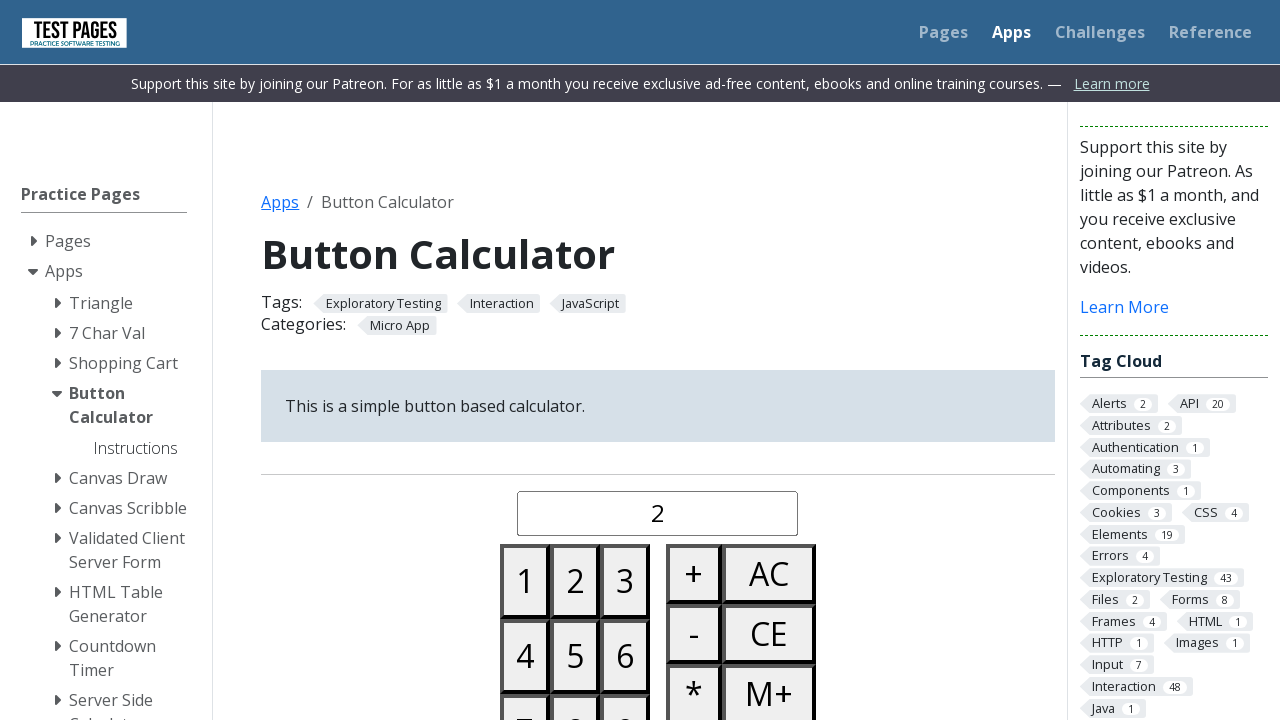

Clicked button 2 again at (575, 581) on #button02
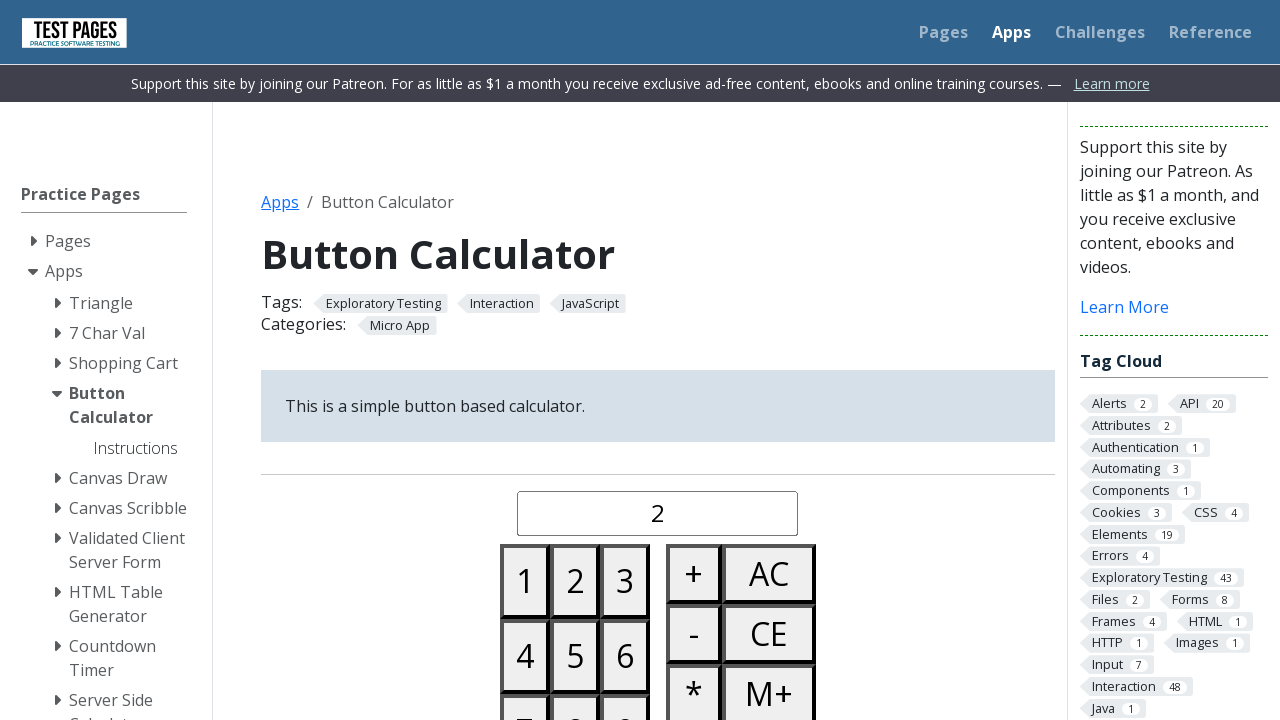

Clicked equals button to calculate 2-2 at (694, 360) on #buttonequals
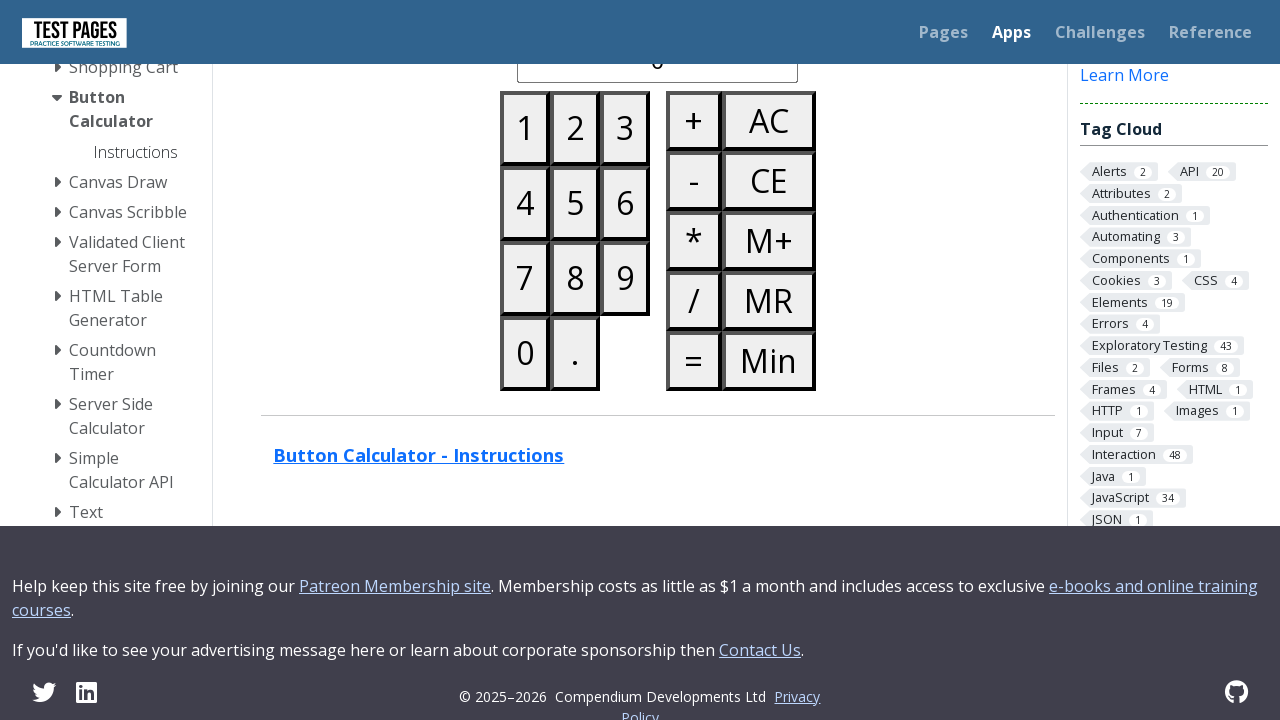

Waited 500ms for result to display
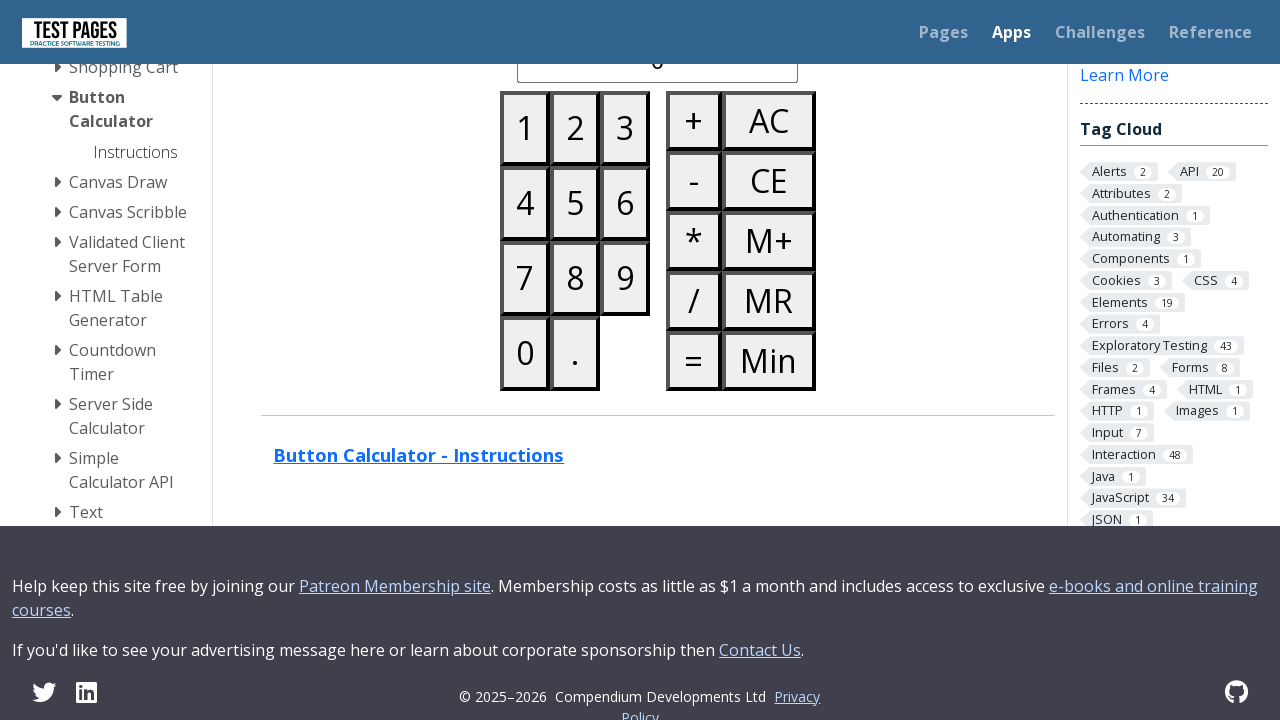

Clicked all clear button to reset calculator at (769, 120) on #buttonallclear
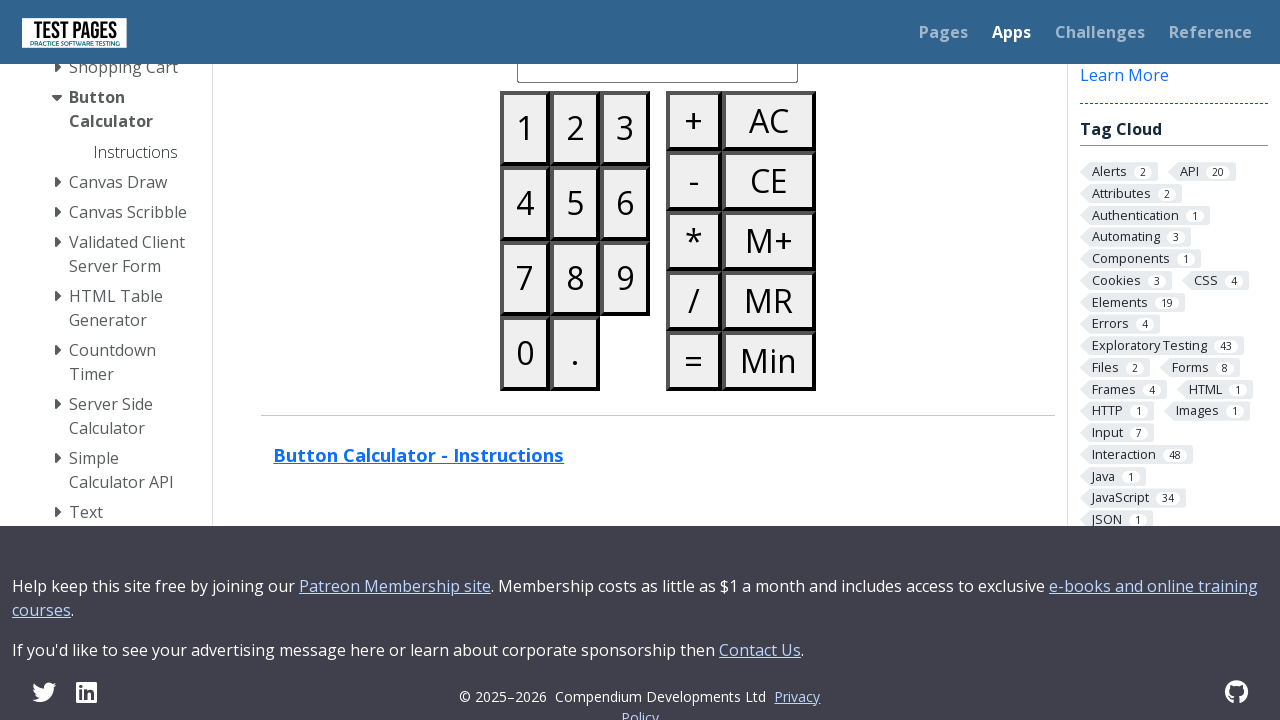

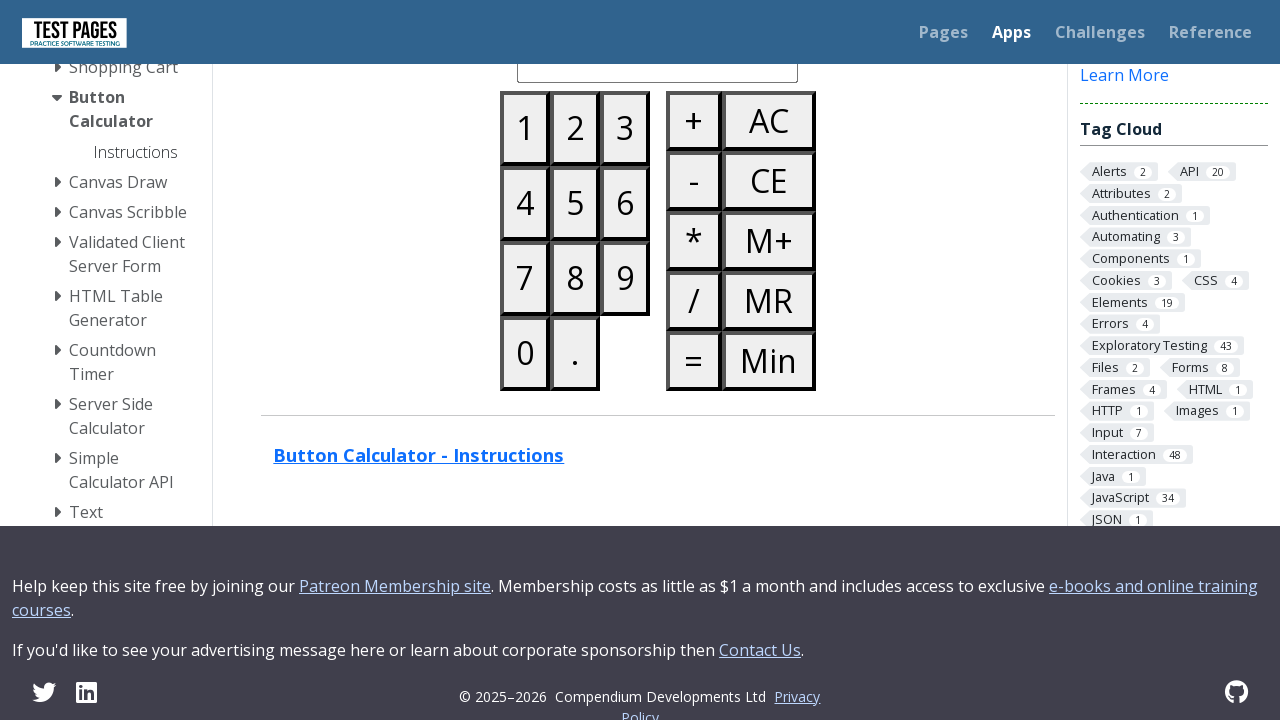